Tests frame handling by accessing a frame via URL and filling an input field within that frame

Starting URL: https://ui.vision/demo/webtest/frames/

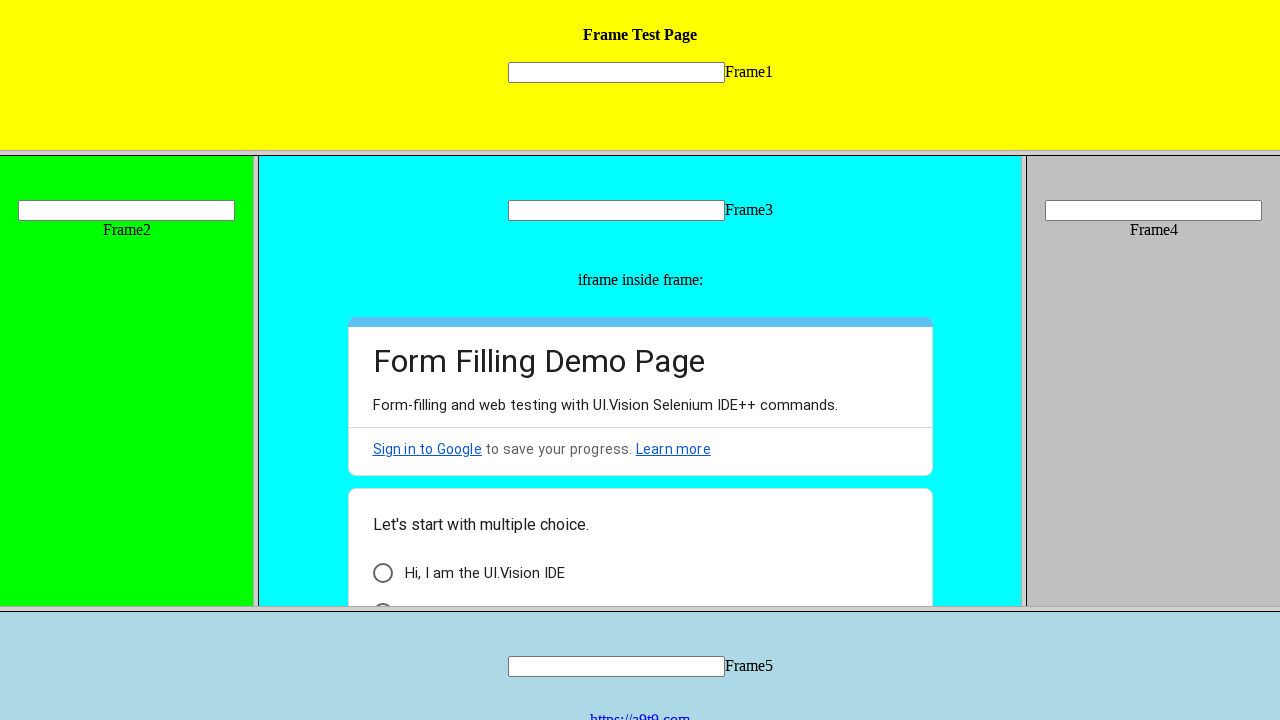

Accessed frame via URL (frame_1.html)
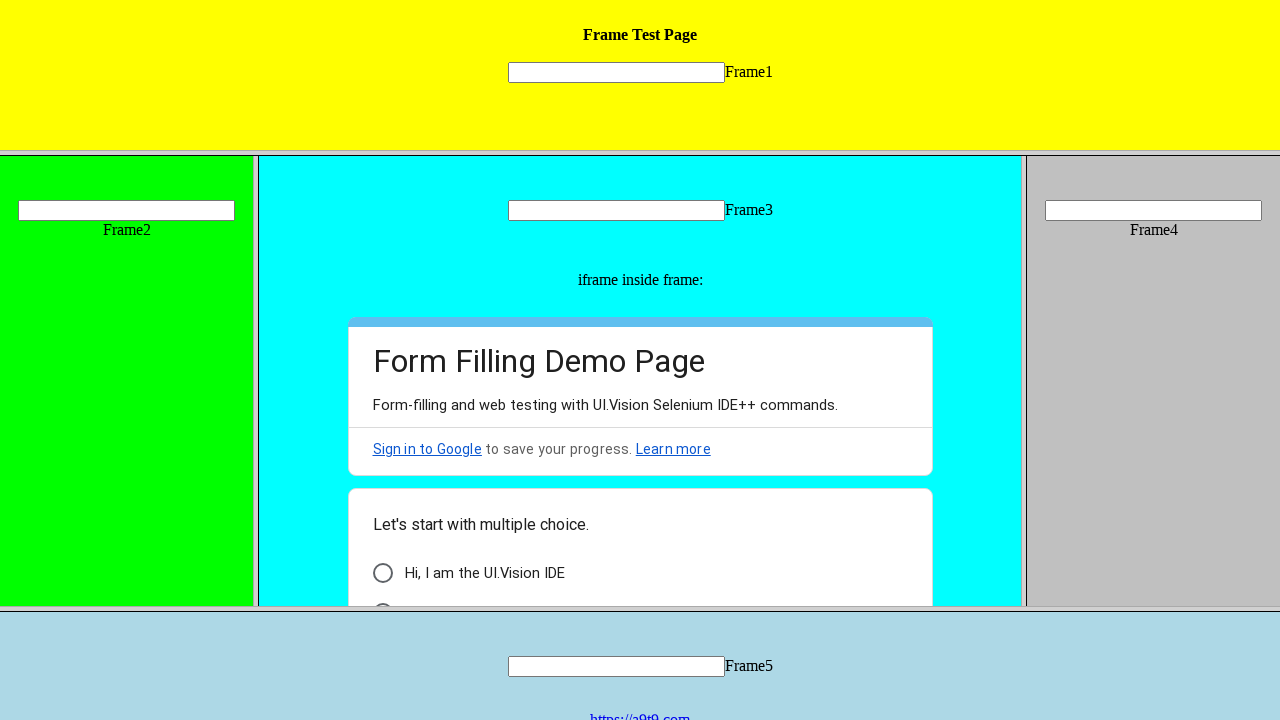

Filled input field 'mytext1' with 'Vignesh' in frame_1 on input[name="mytext1"]
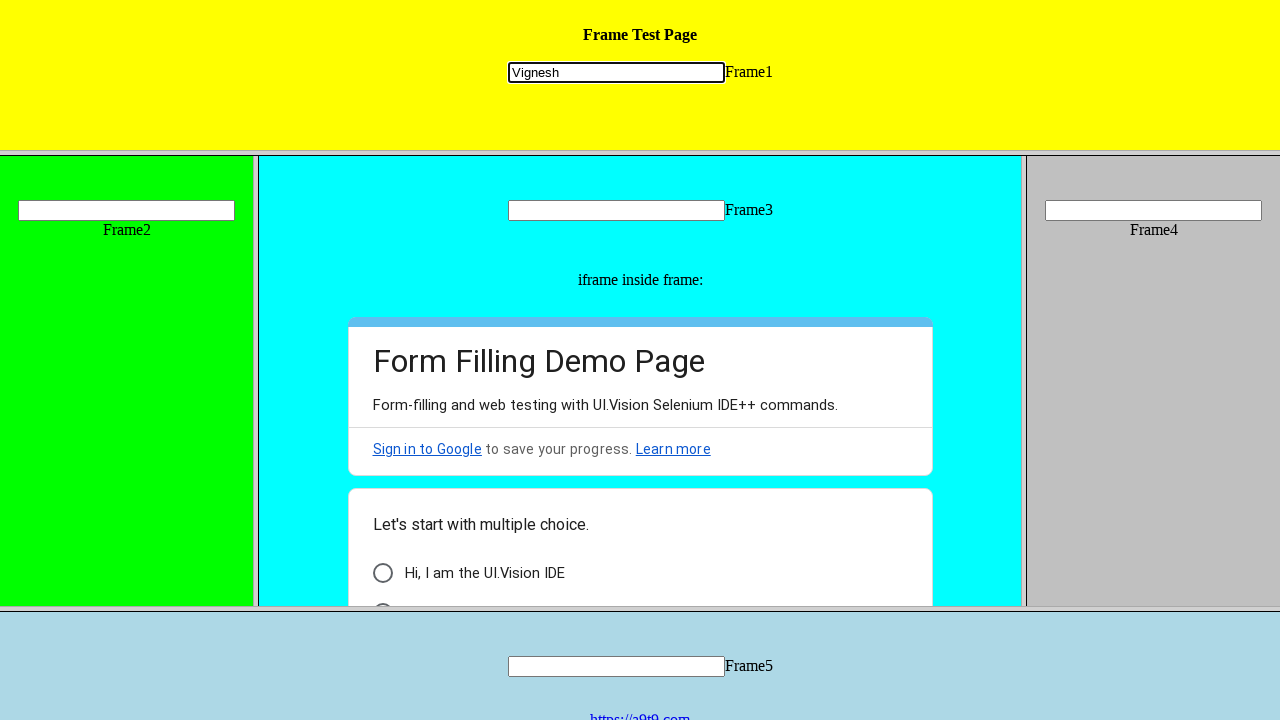

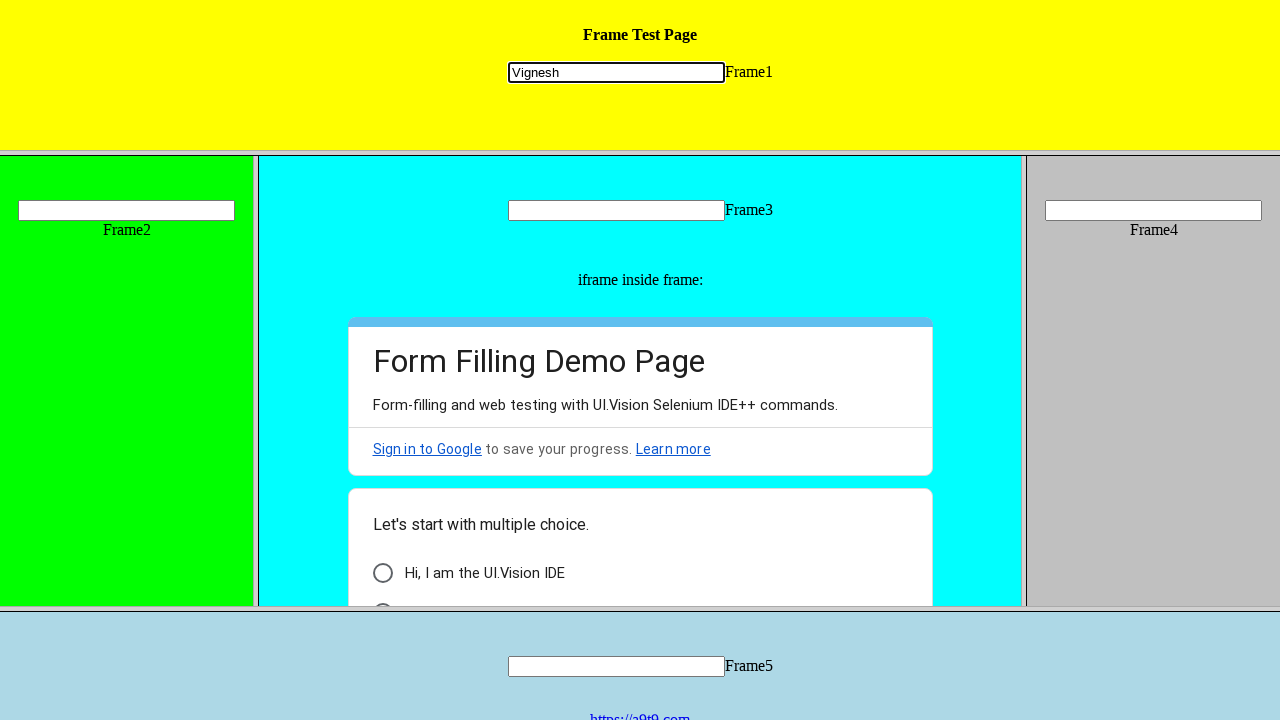